Tests JavaScript alert popup handling by clicking a button that triggers an alert and then accepting/dismissing the alert dialog

Starting URL: https://demoqa.com/alerts

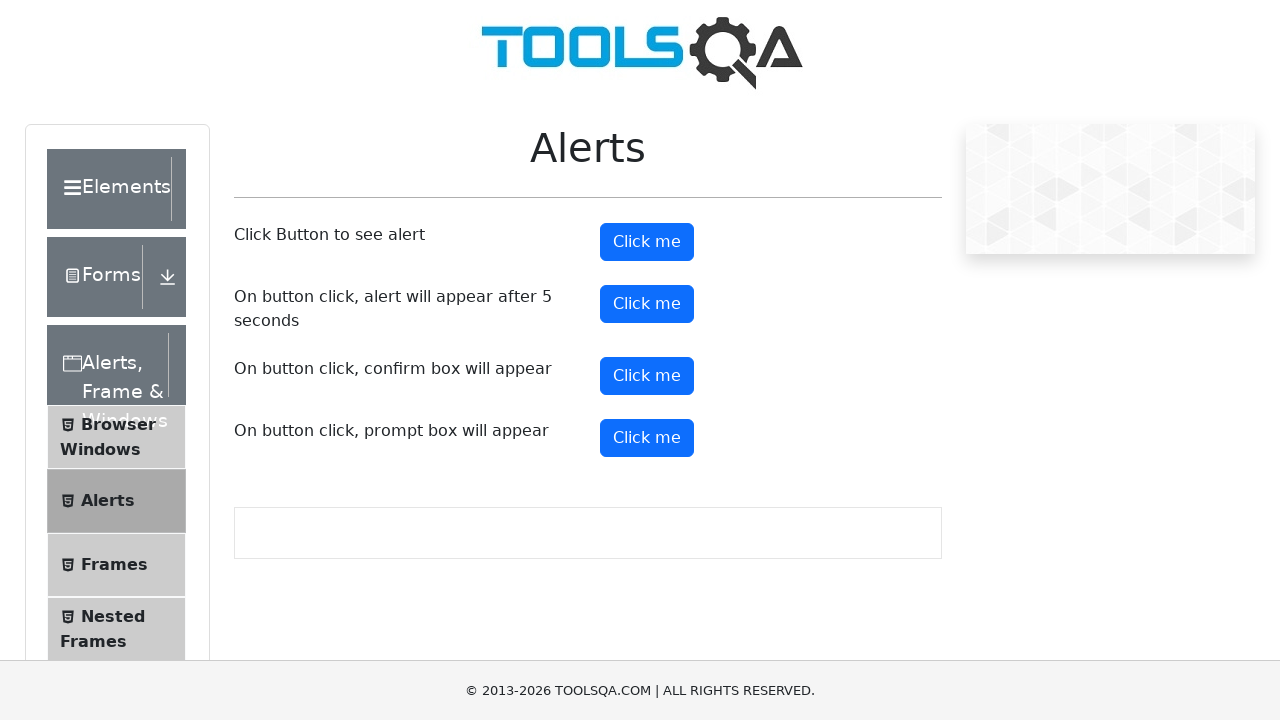

Clicked alert button to trigger JavaScript alert popup at (647, 242) on #alertButton
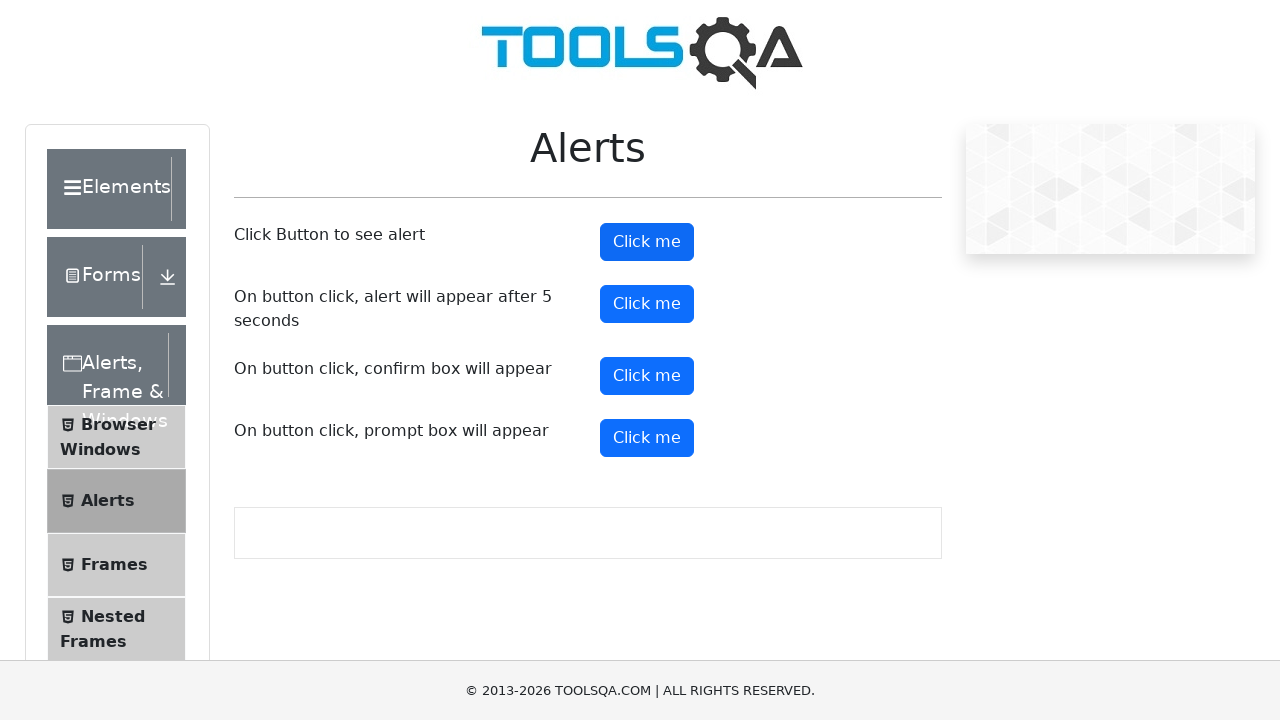

Set up dialog handler to accept alerts
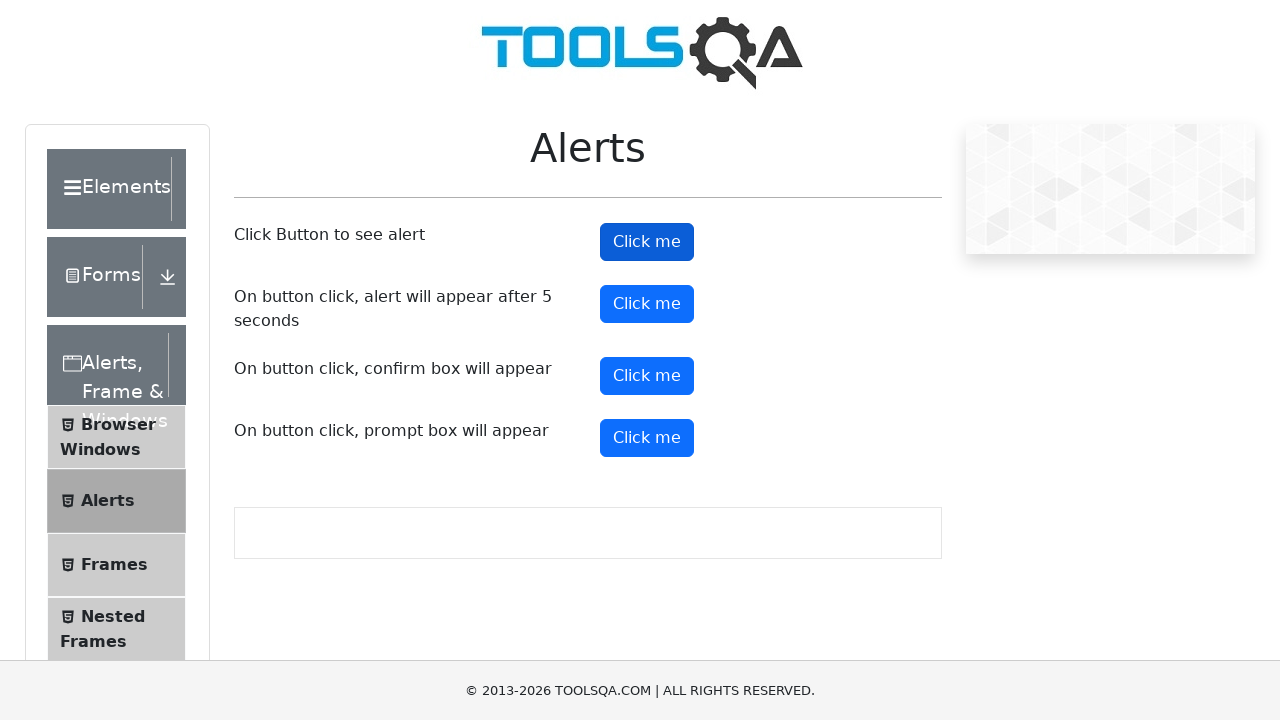

Registered dialog handler function
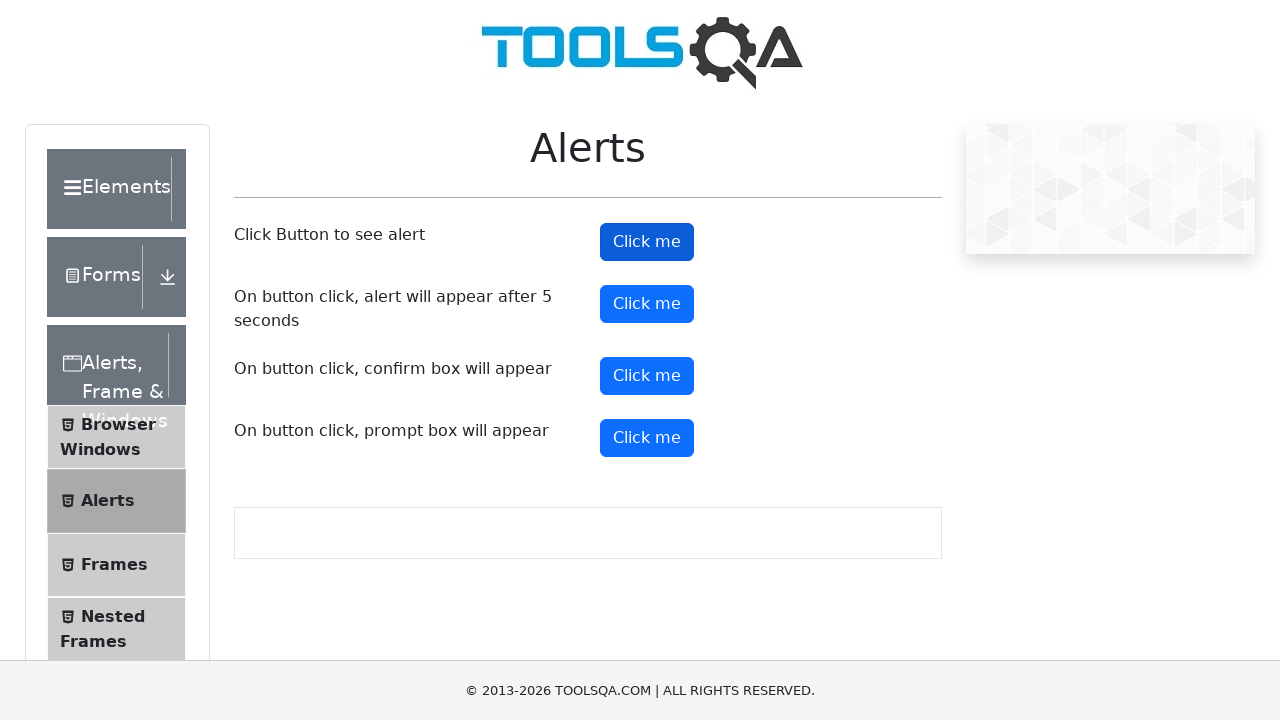

Clicked alert button to trigger the alert dialog at (647, 242) on #alertButton
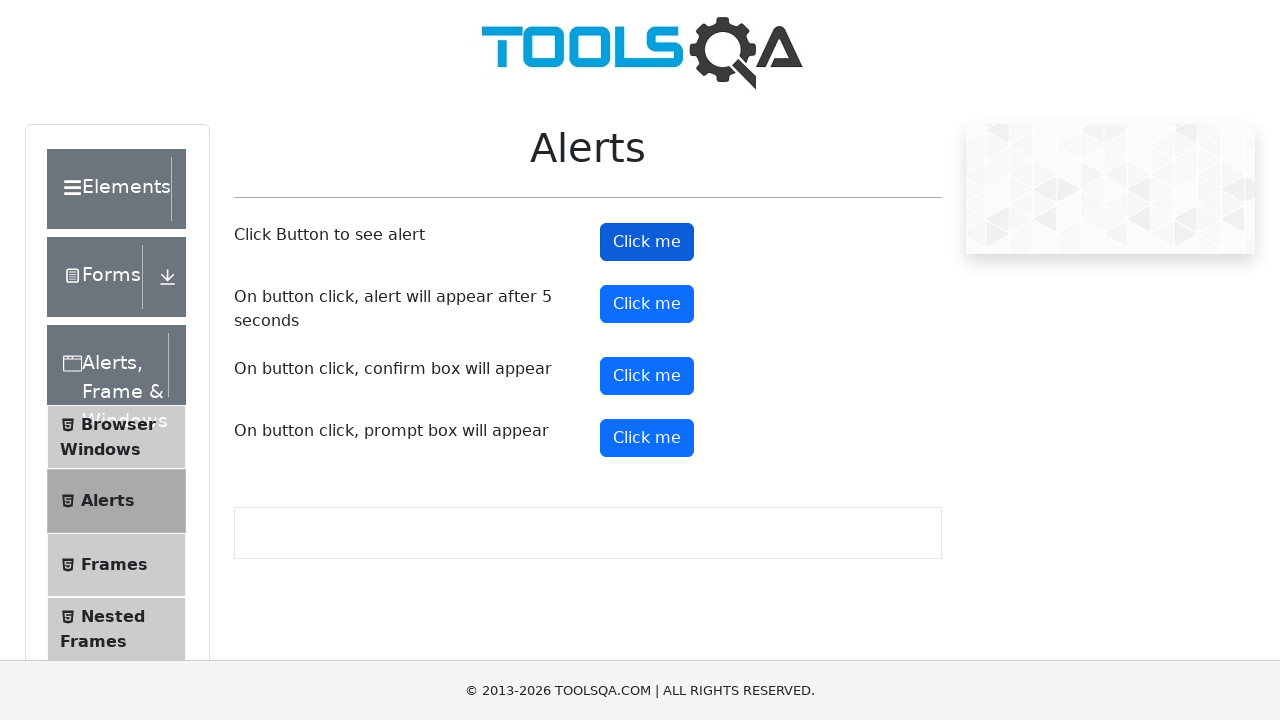

Waited 500ms for alert dialog to be processed
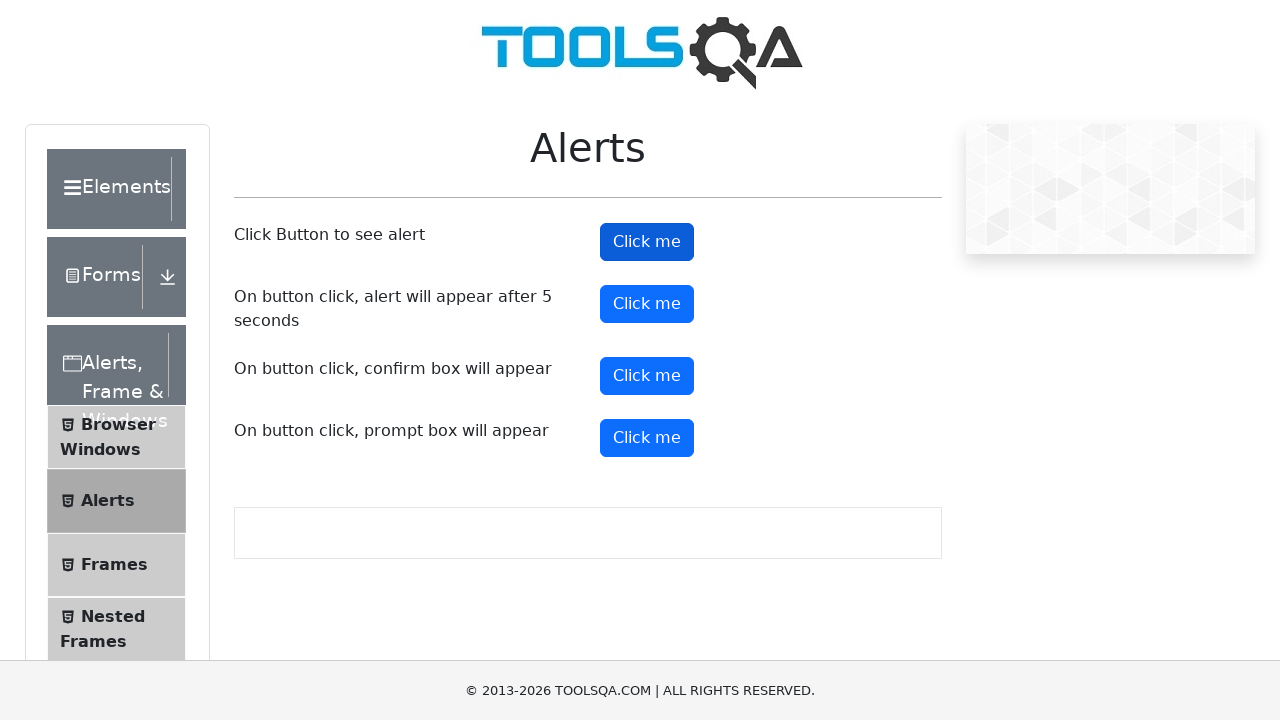

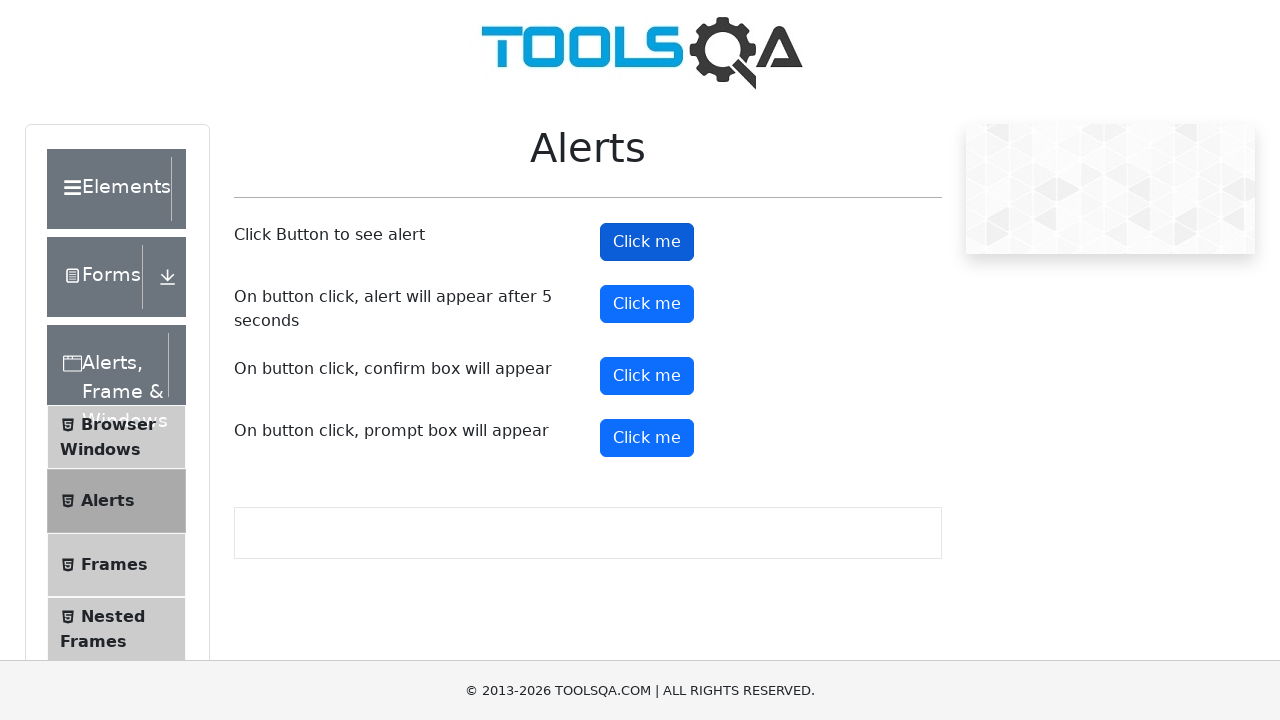